Tests clicking on form elements including a checkbox and a radio button for gender selection on a registration page

Starting URL: https://demo.automationtesting.in/Register.html

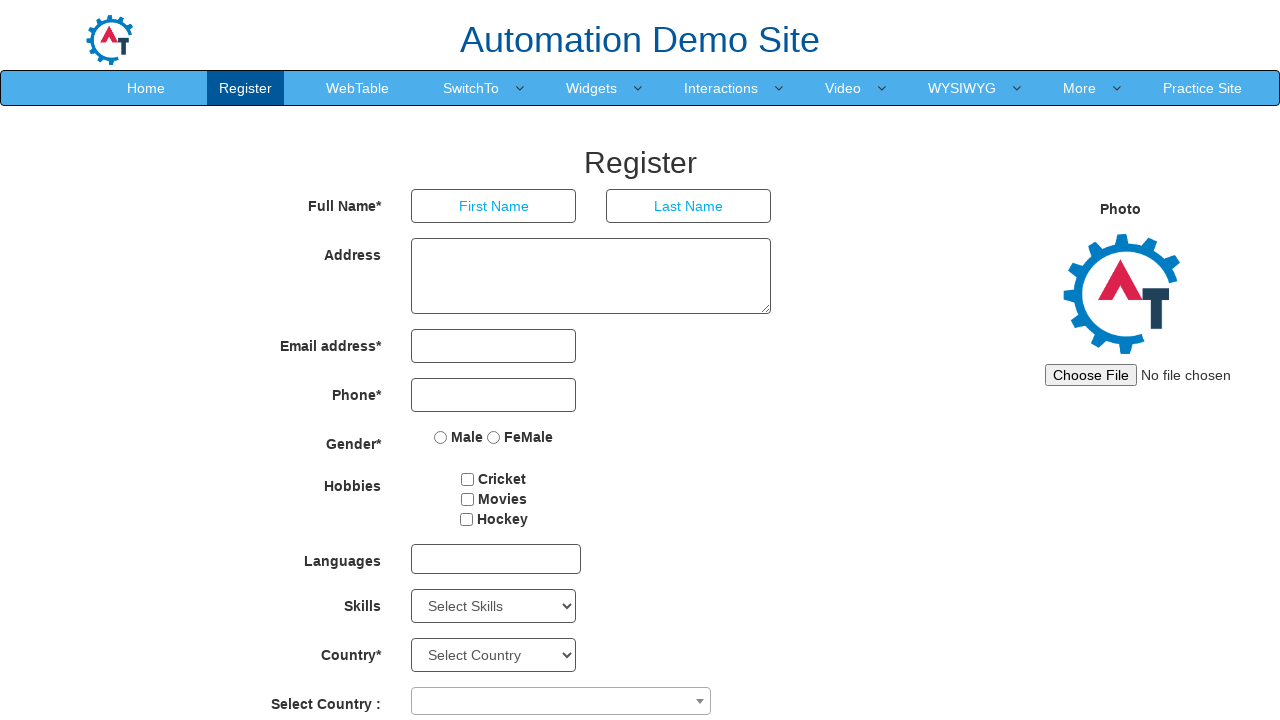

Clicked checkbox2 at (467, 499) on #checkbox2
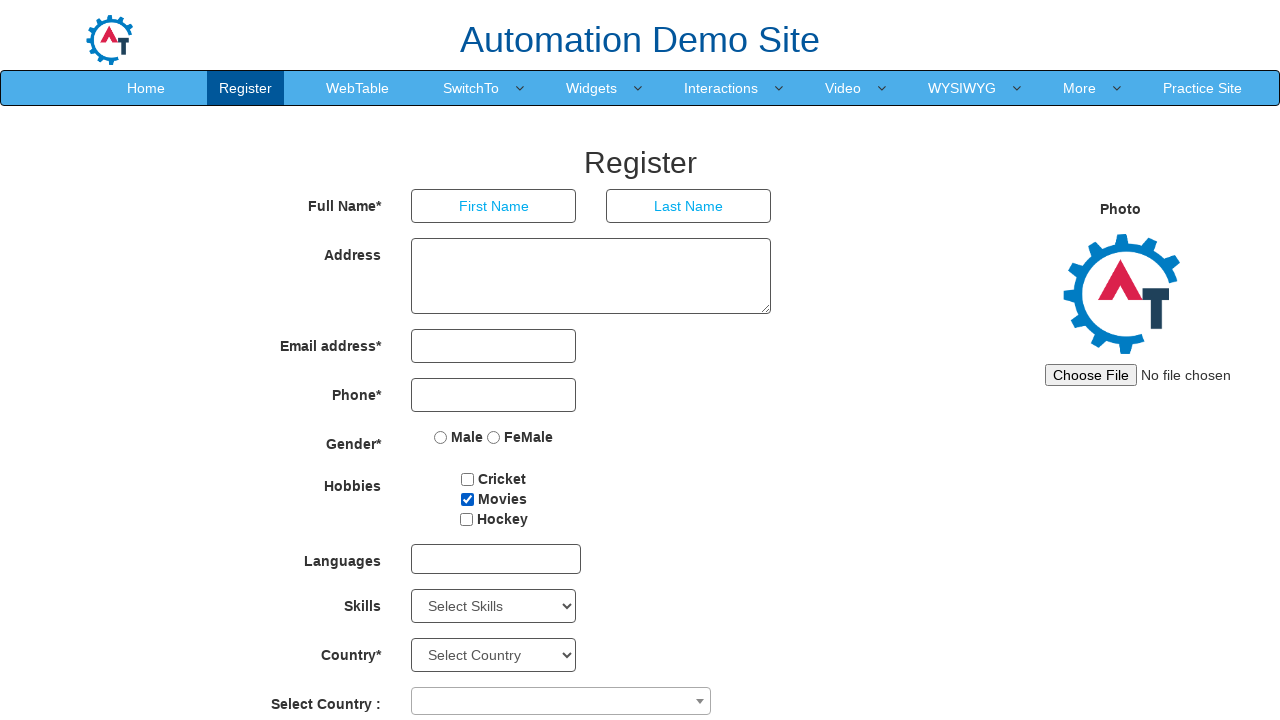

Clicked Female radio button for gender selection at (494, 437) on input[value='FeMale']
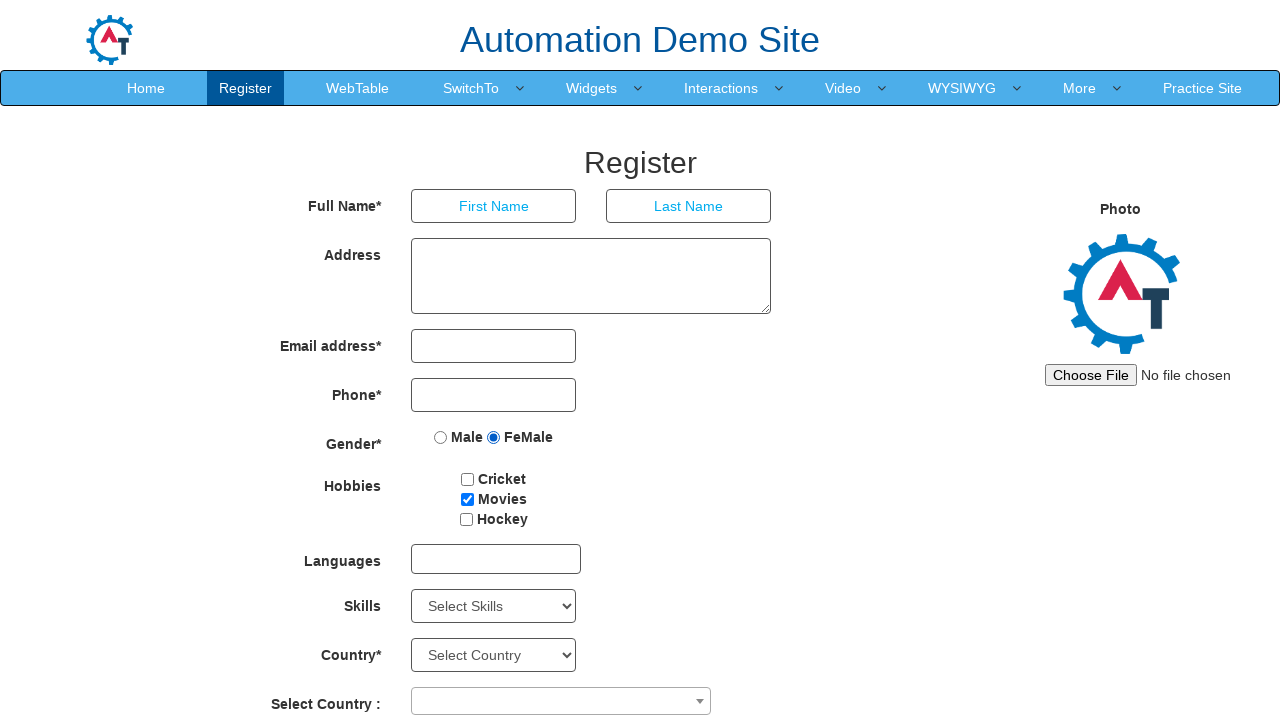

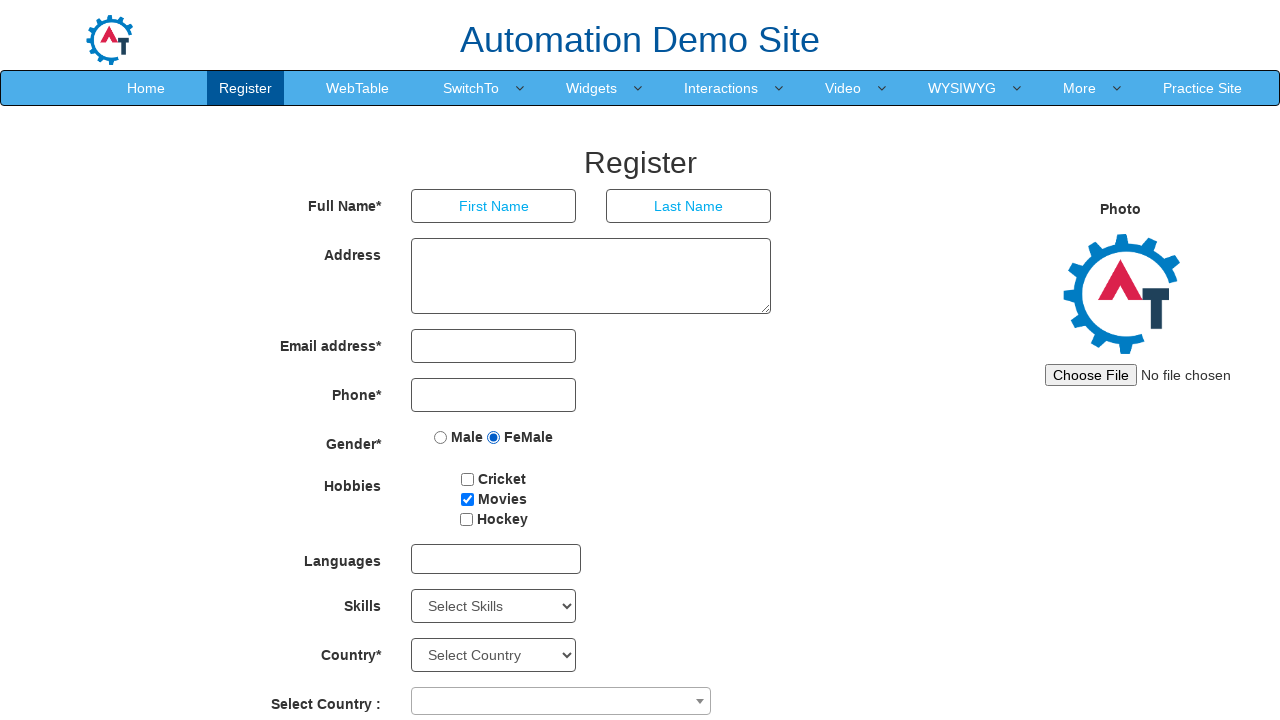